Tests basic navigation to Selenium website, then navigates to an inputs test page and clicks a checkbox element to verify checkbox interaction functionality.

Starting URL: https://selenium.dev

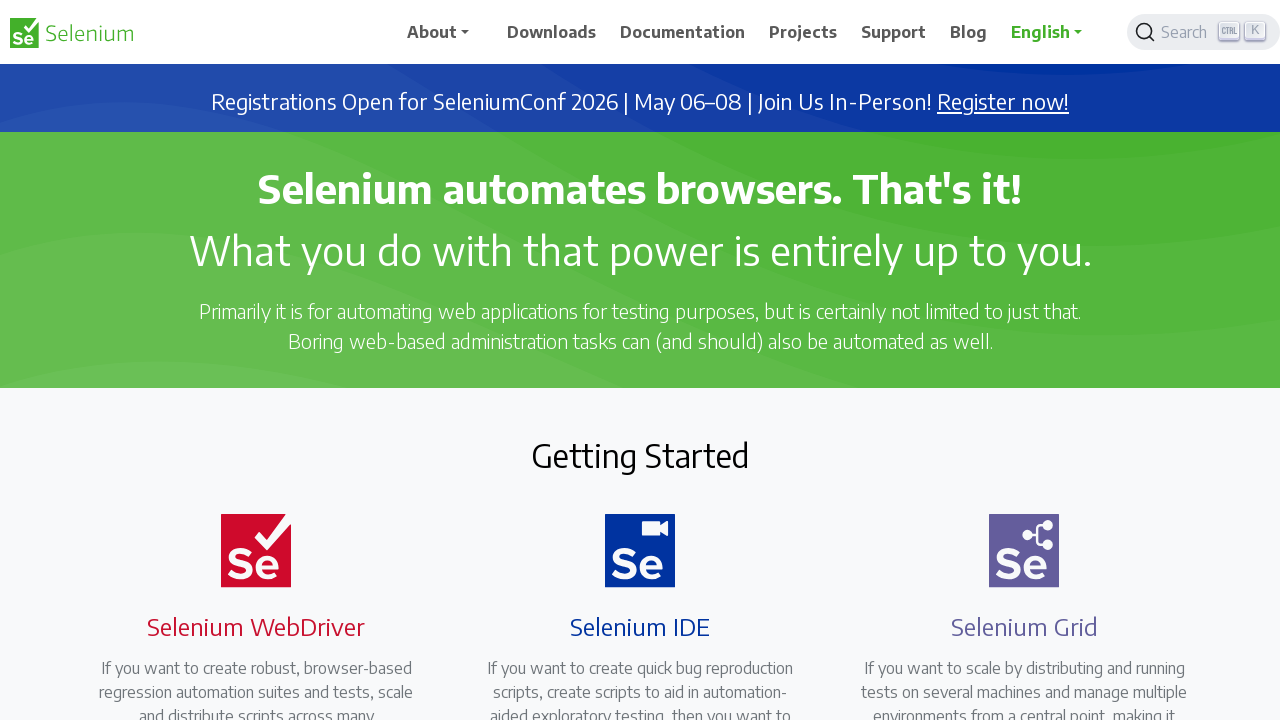

Navigated to Selenium inputs test page
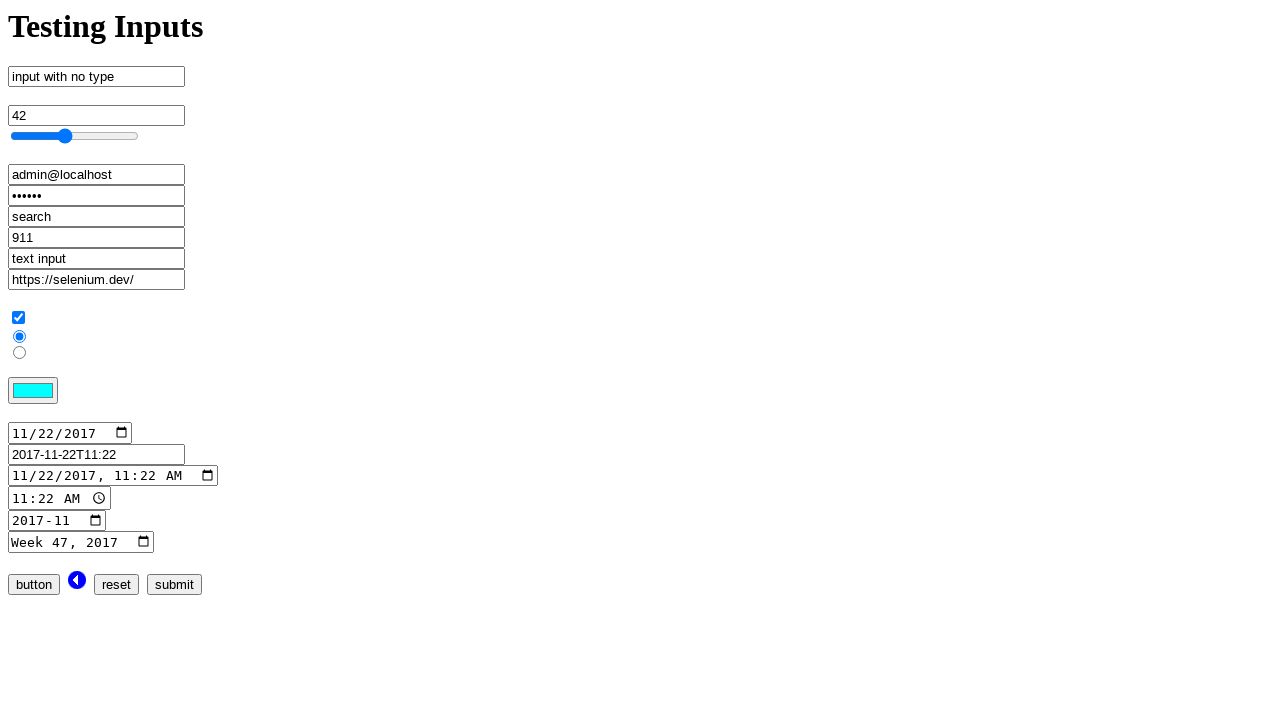

Clicked on checkbox input element at (18, 318) on input[name='checkbox_input']
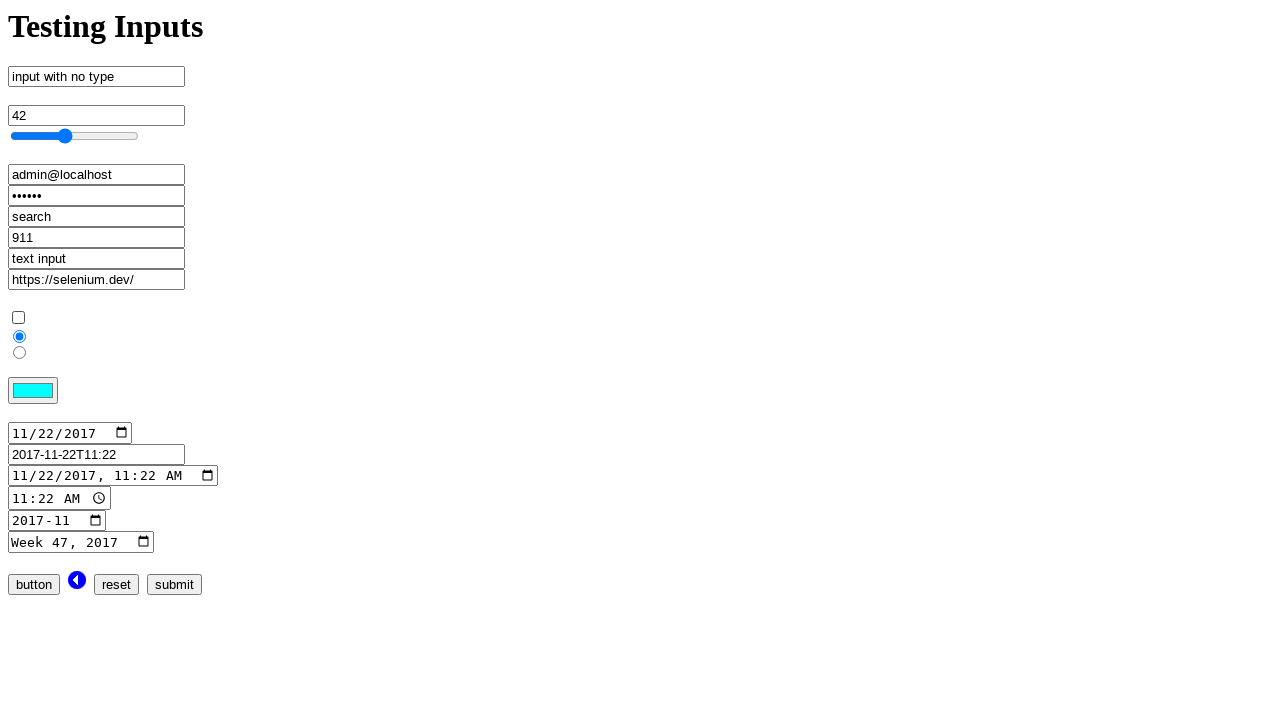

Verified checkbox element is present in DOM
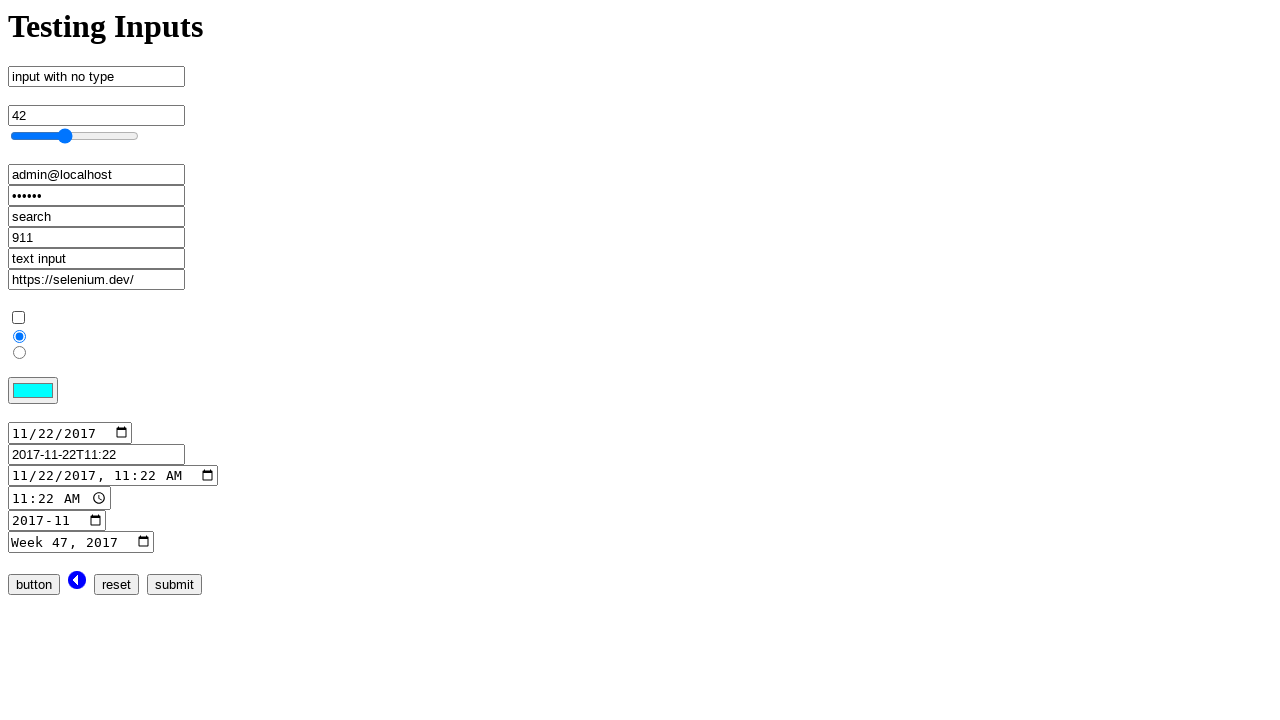

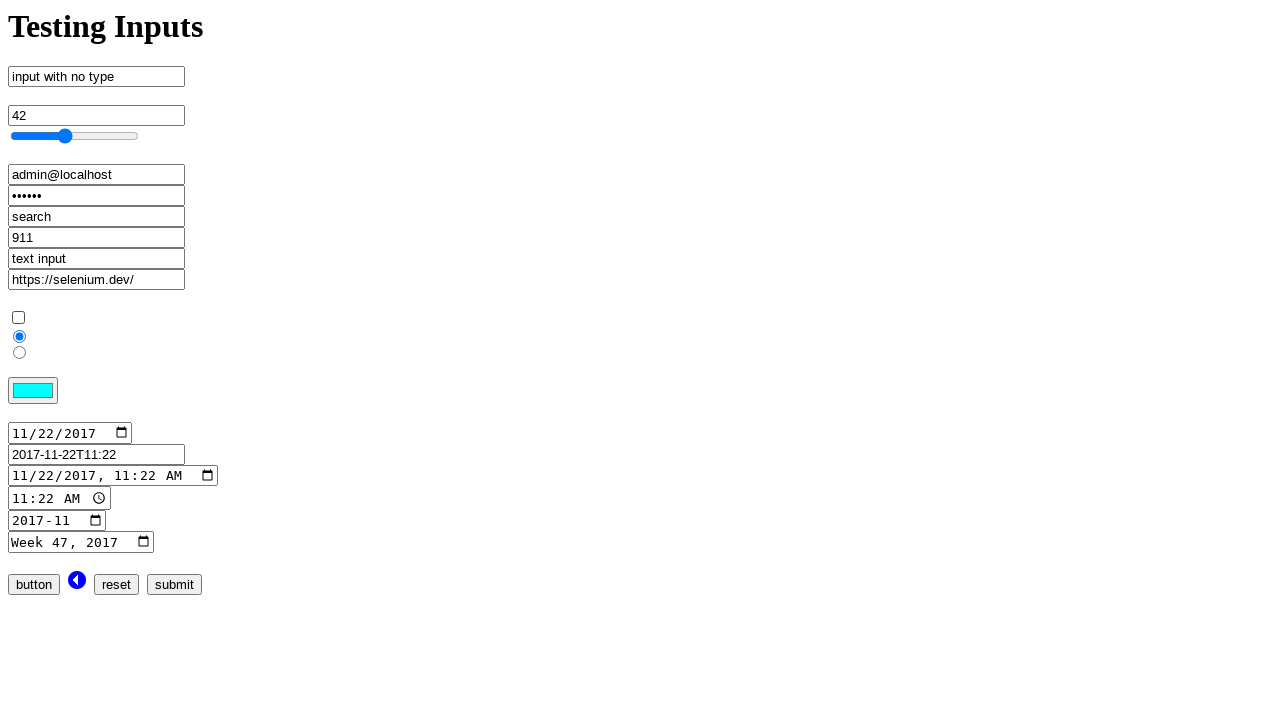